Tests navigating between All, Active, and Completed filters

Starting URL: https://demo.playwright.dev/todomvc

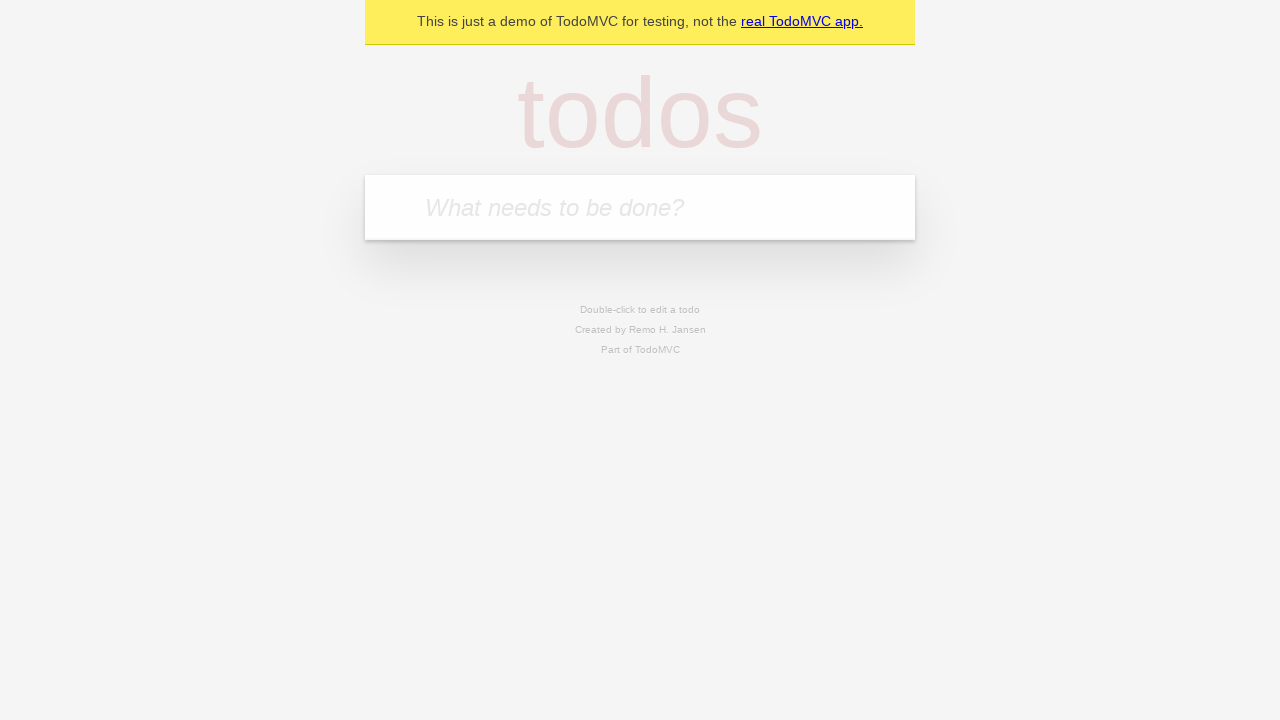

Filled input field with 'buy some cheese' on internal:attr=[placeholder="What needs to be done?"i]
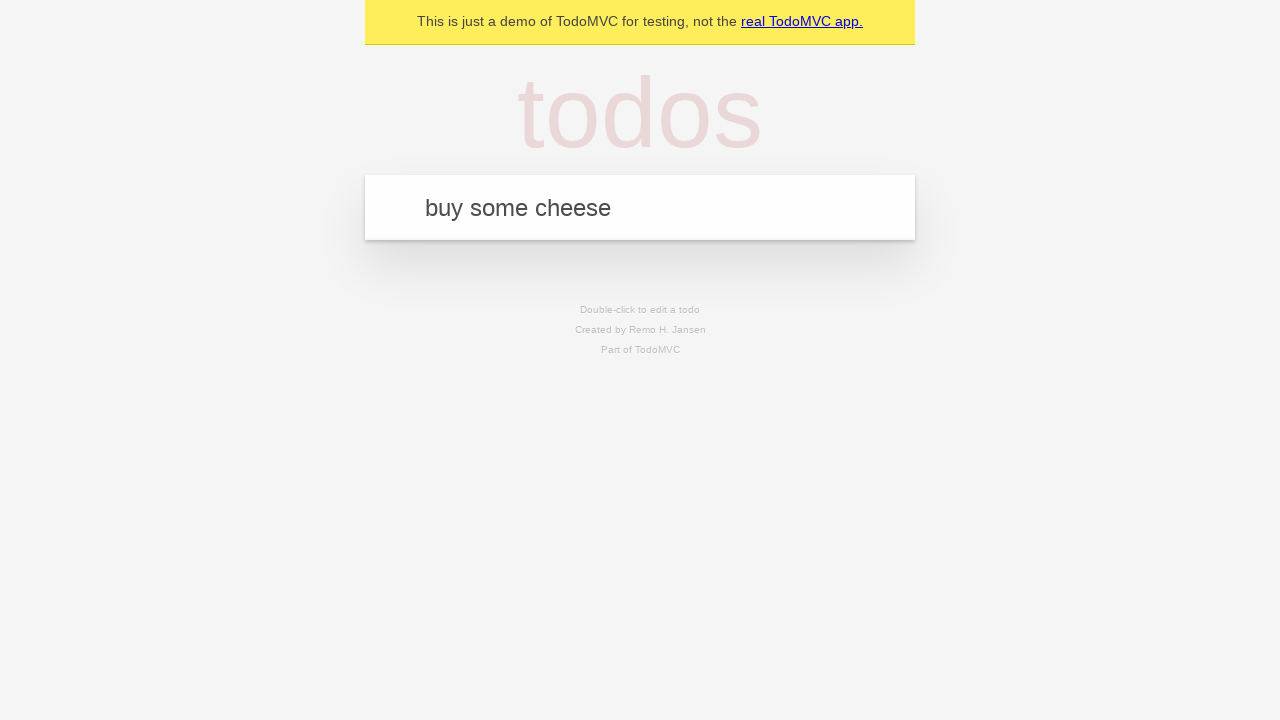

Pressed Enter to add 'buy some cheese' to todo list on internal:attr=[placeholder="What needs to be done?"i]
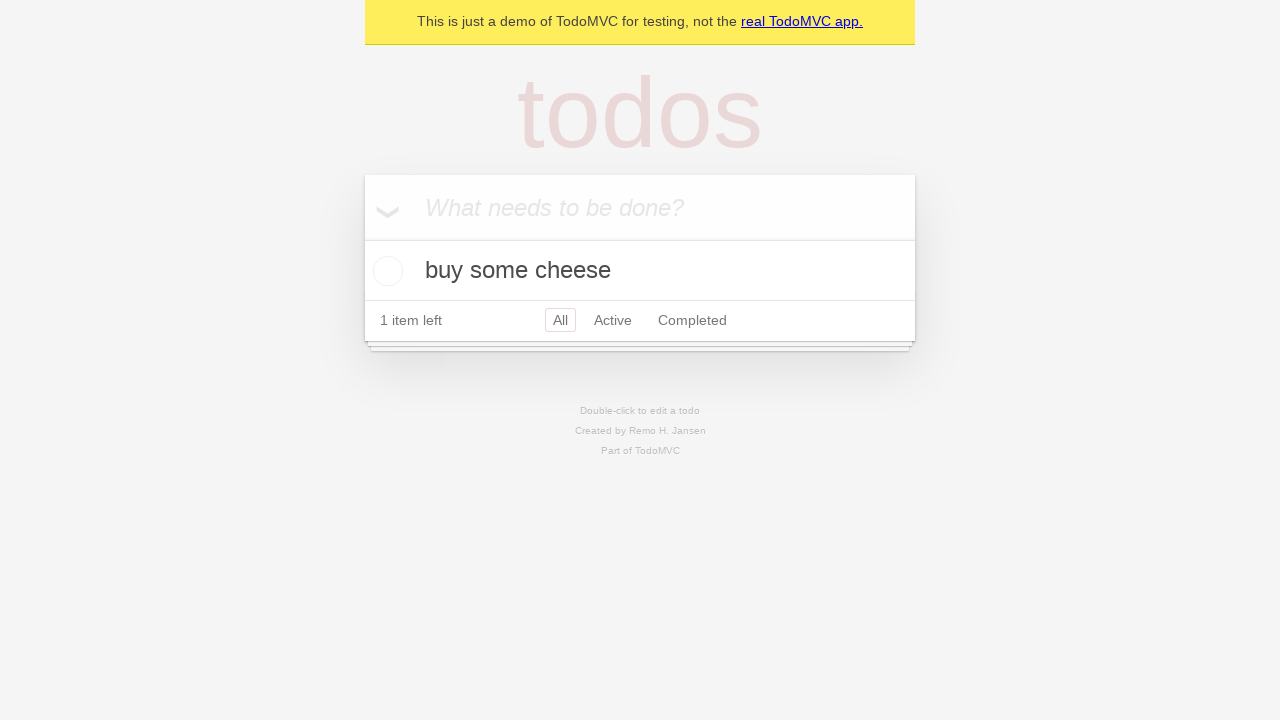

Filled input field with 'feed the cat' on internal:attr=[placeholder="What needs to be done?"i]
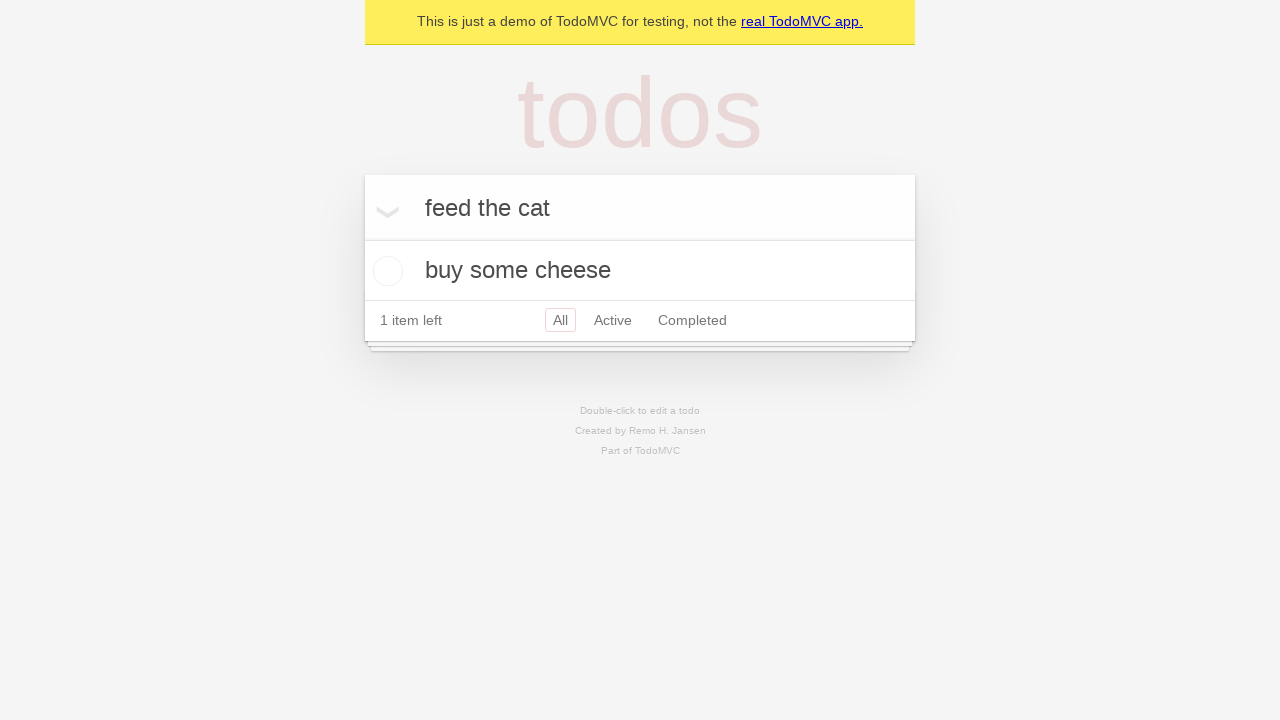

Pressed Enter to add 'feed the cat' to todo list on internal:attr=[placeholder="What needs to be done?"i]
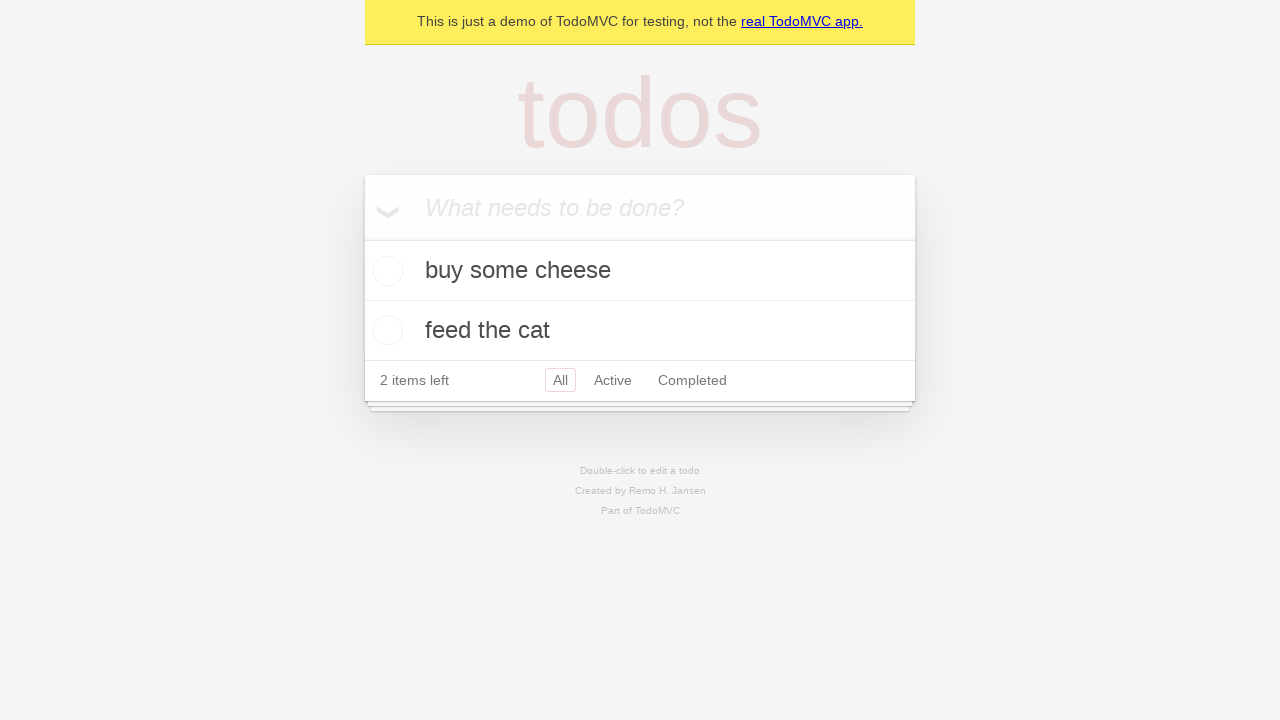

Filled input field with 'book a doctors appointment' on internal:attr=[placeholder="What needs to be done?"i]
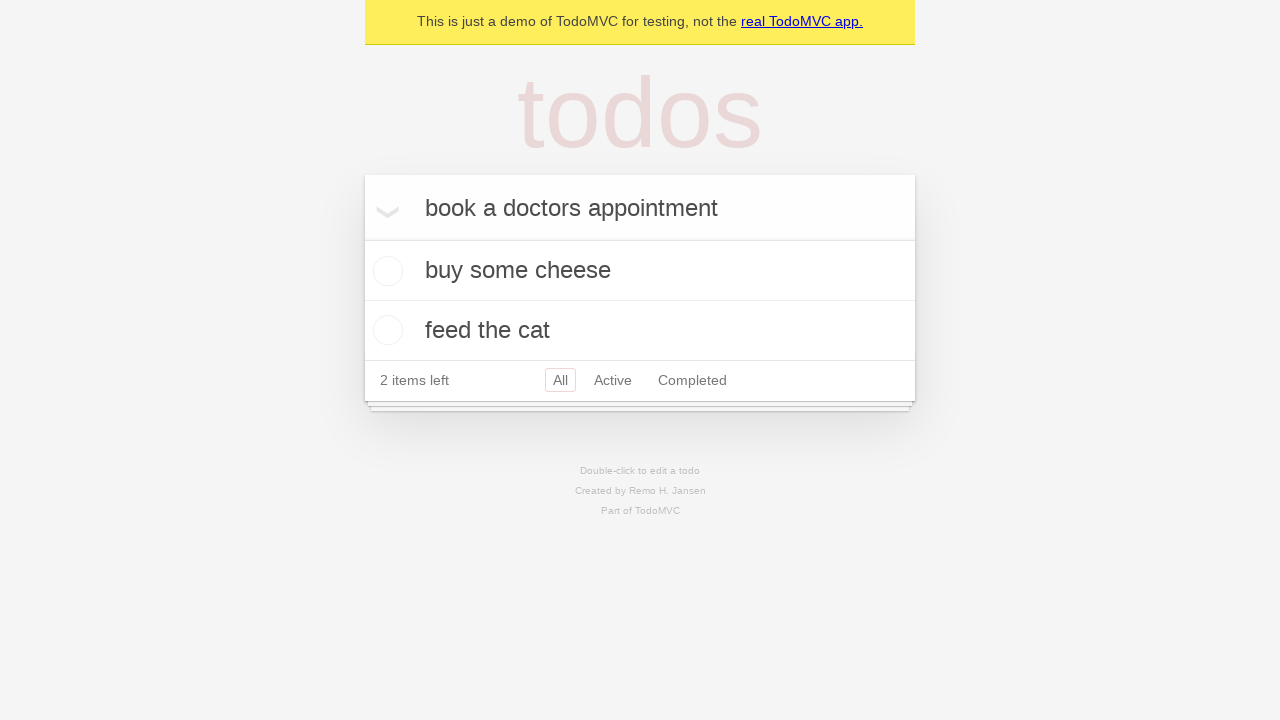

Pressed Enter to add 'book a doctors appointment' to todo list on internal:attr=[placeholder="What needs to be done?"i]
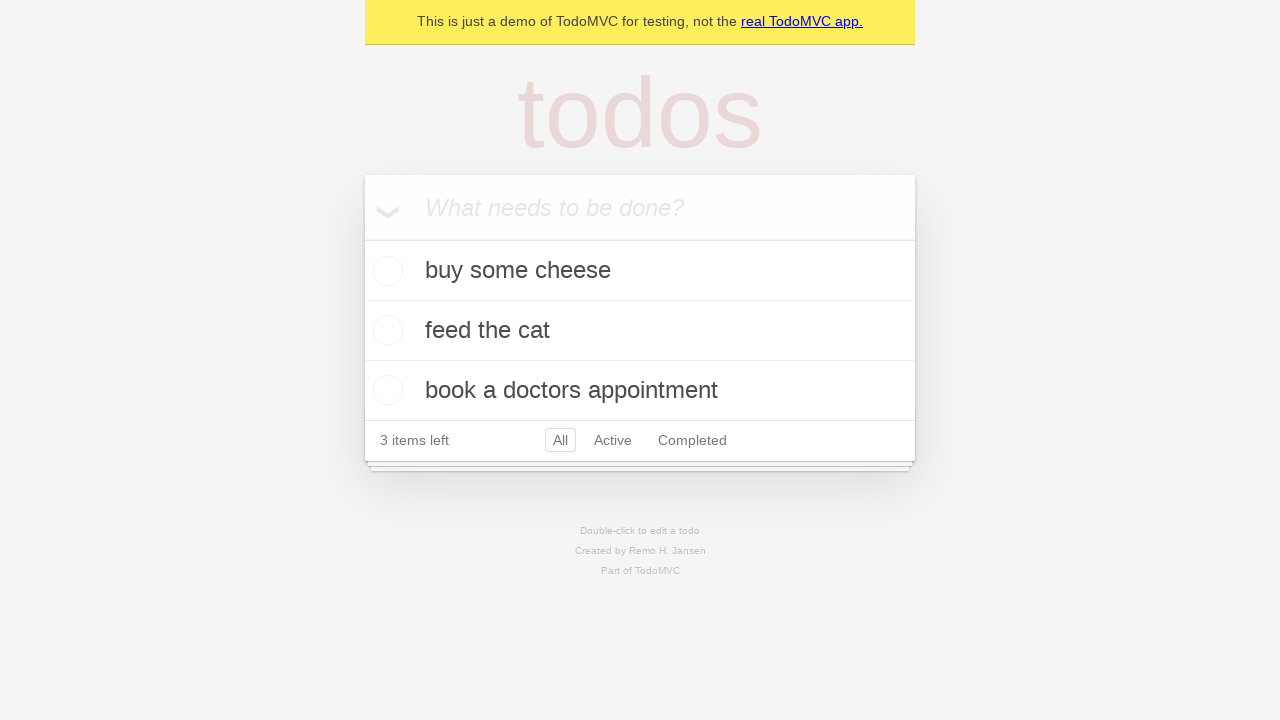

Checked the second todo item (feed the cat) at (385, 330) on internal:testid=[data-testid="todo-item"s] >> nth=1 >> internal:role=checkbox
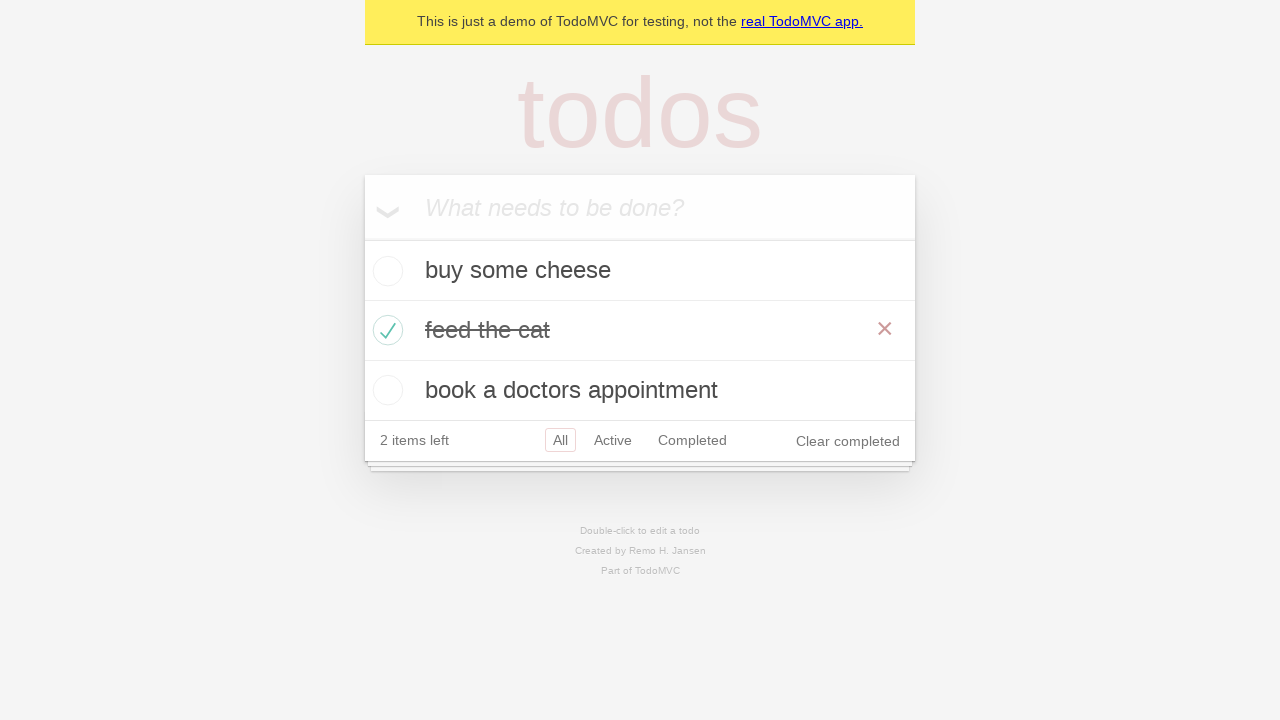

Clicked Active filter to display active items only at (613, 440) on internal:role=link[name="Active"i]
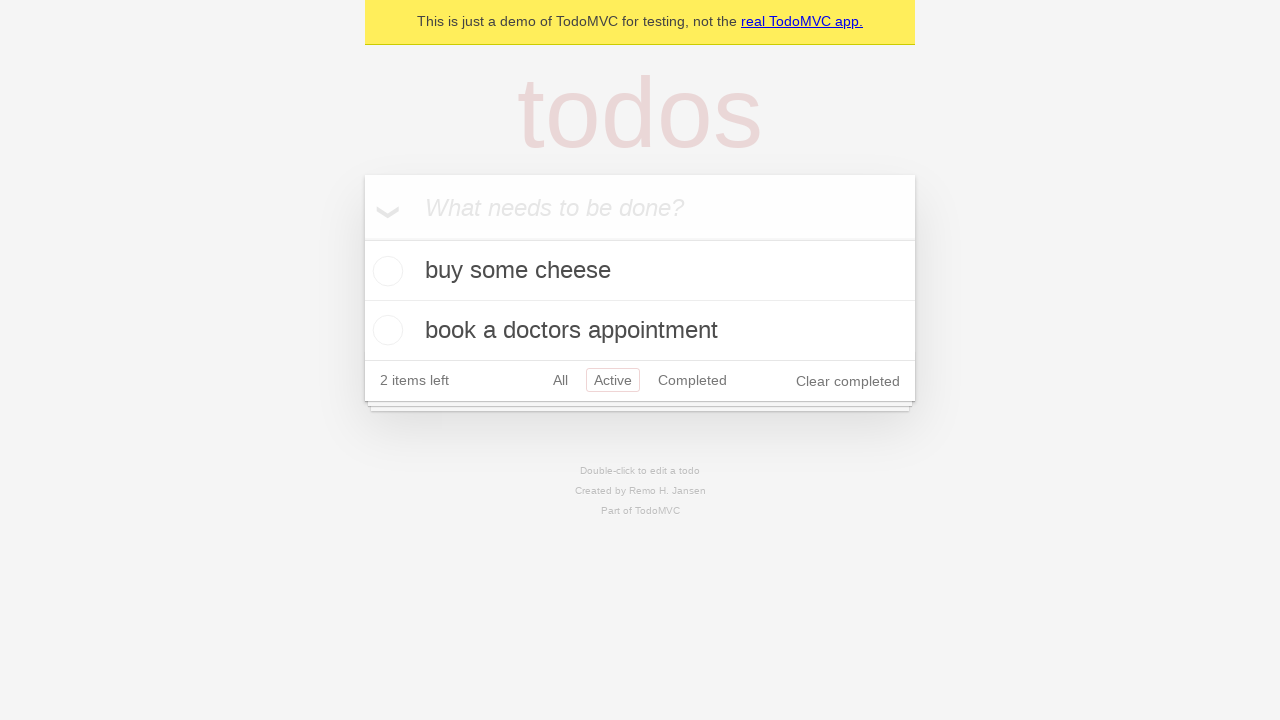

Clicked Completed filter to display completed items only at (692, 380) on internal:role=link[name="Completed"i]
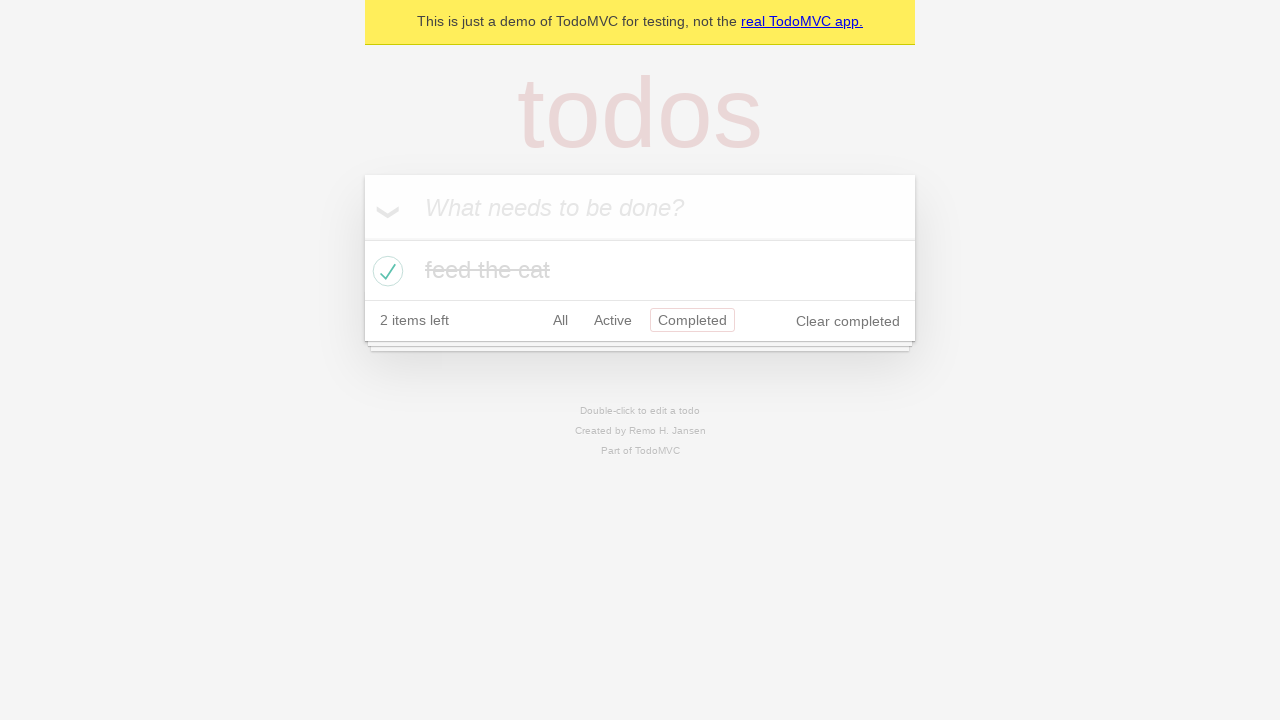

Clicked All filter to display all items at (560, 320) on internal:role=link[name="All"i]
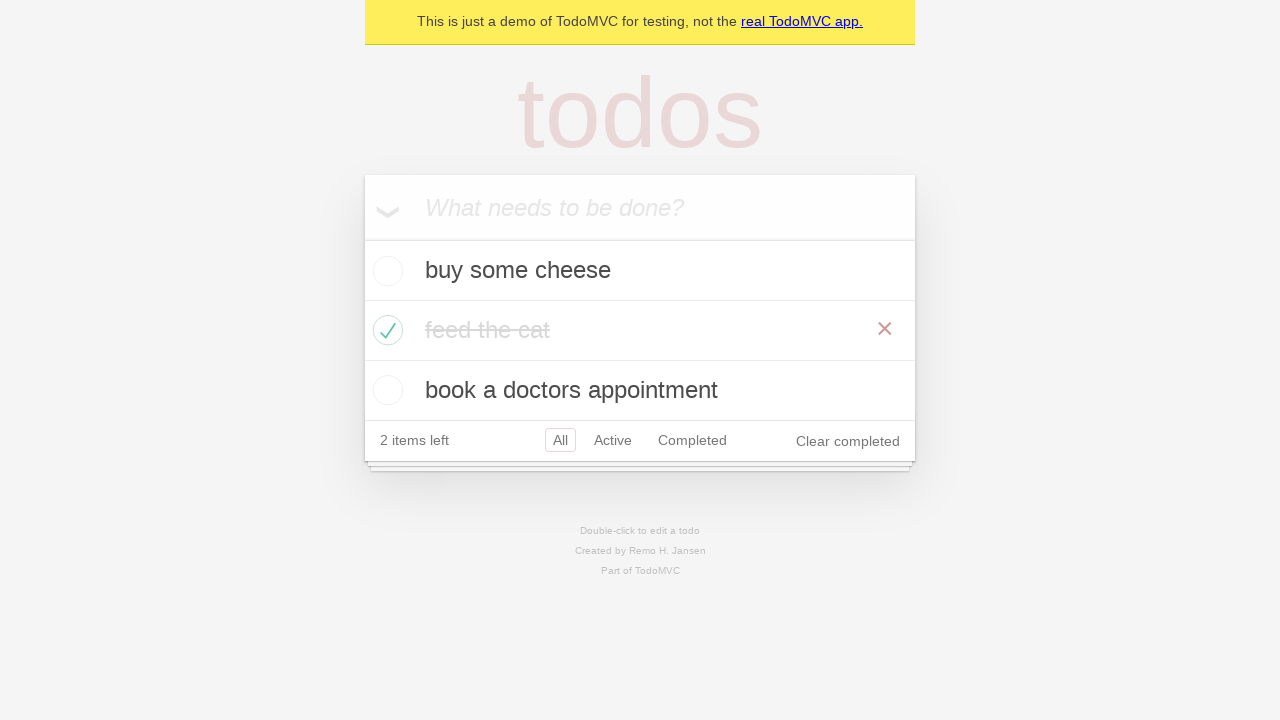

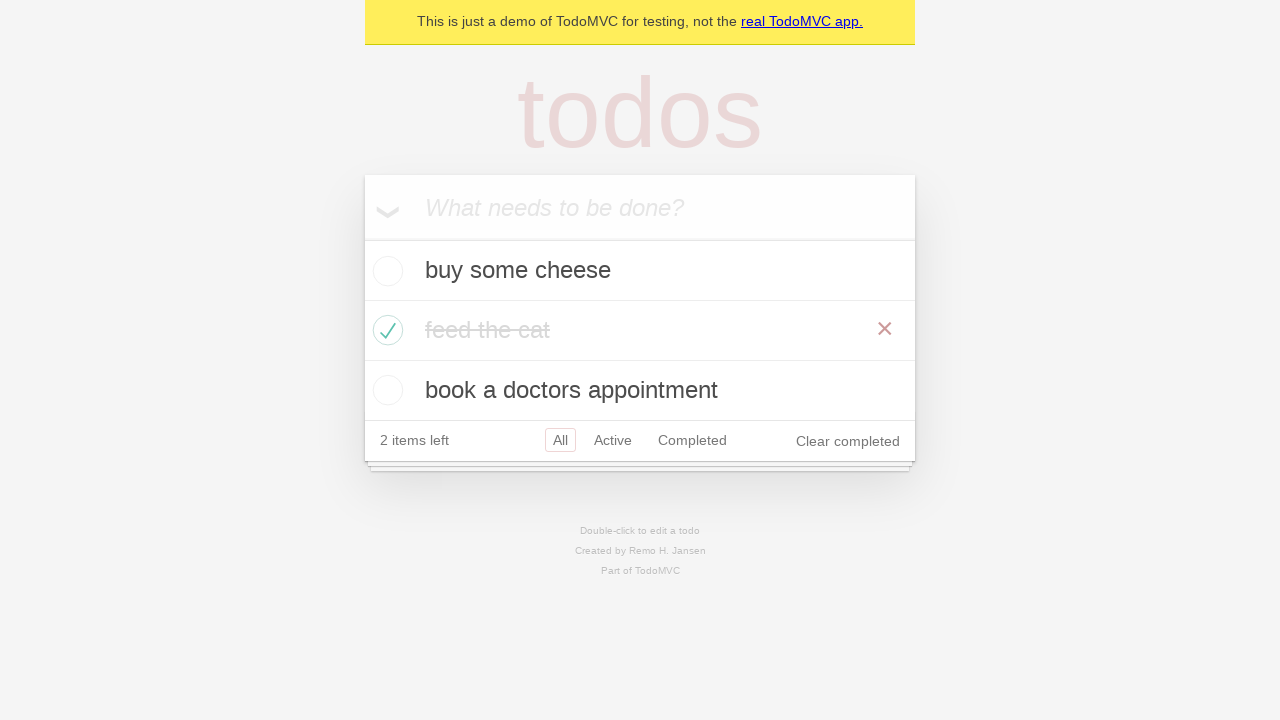